Tests a simple JavaScript alert by clicking a button, reading the alert text, and accepting it

Starting URL: http://automationbykrishna.com/

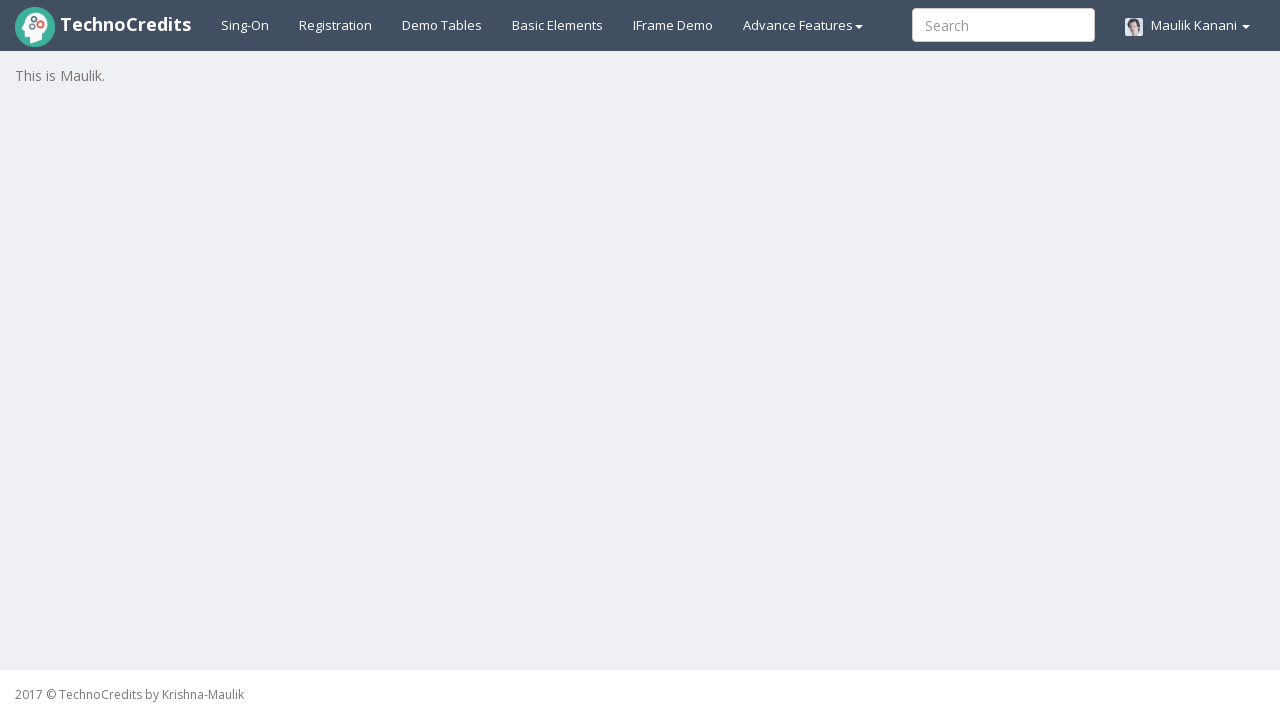

Clicked on Basic Elements link at (558, 25) on xpath=//a[text()='Basic Elements']
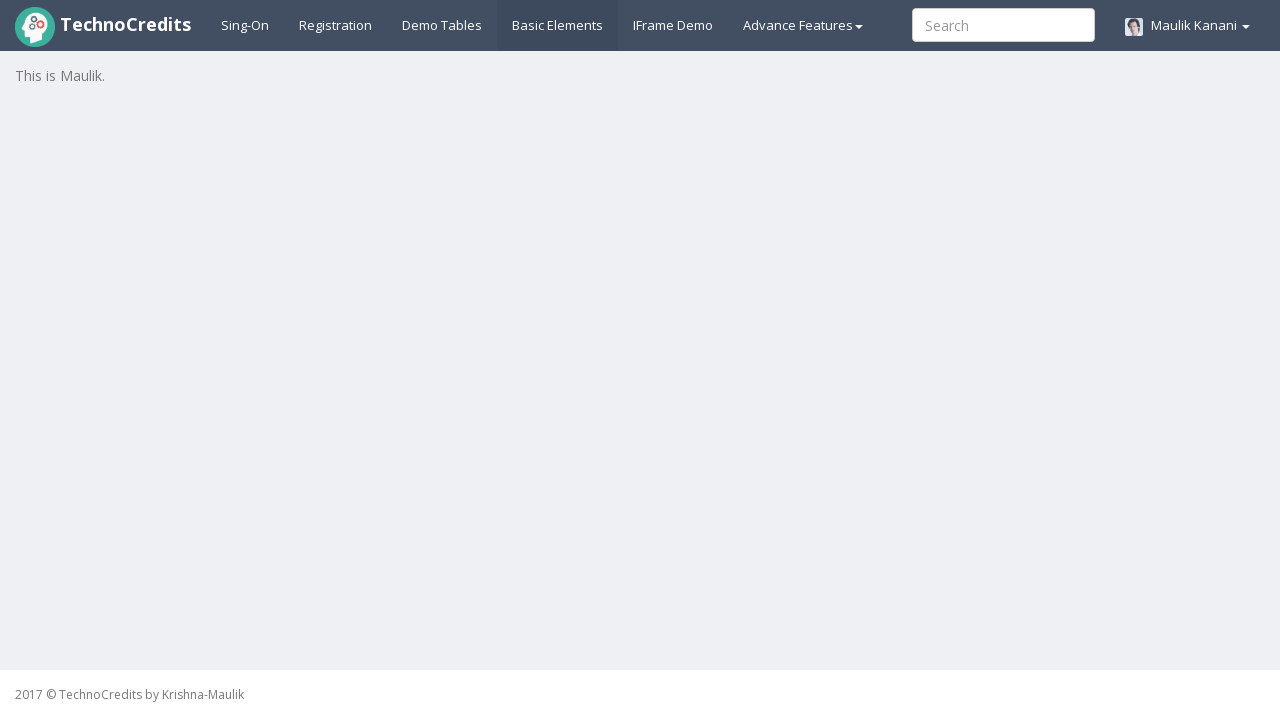

Scrolled down 250 pixels to view alert buttons
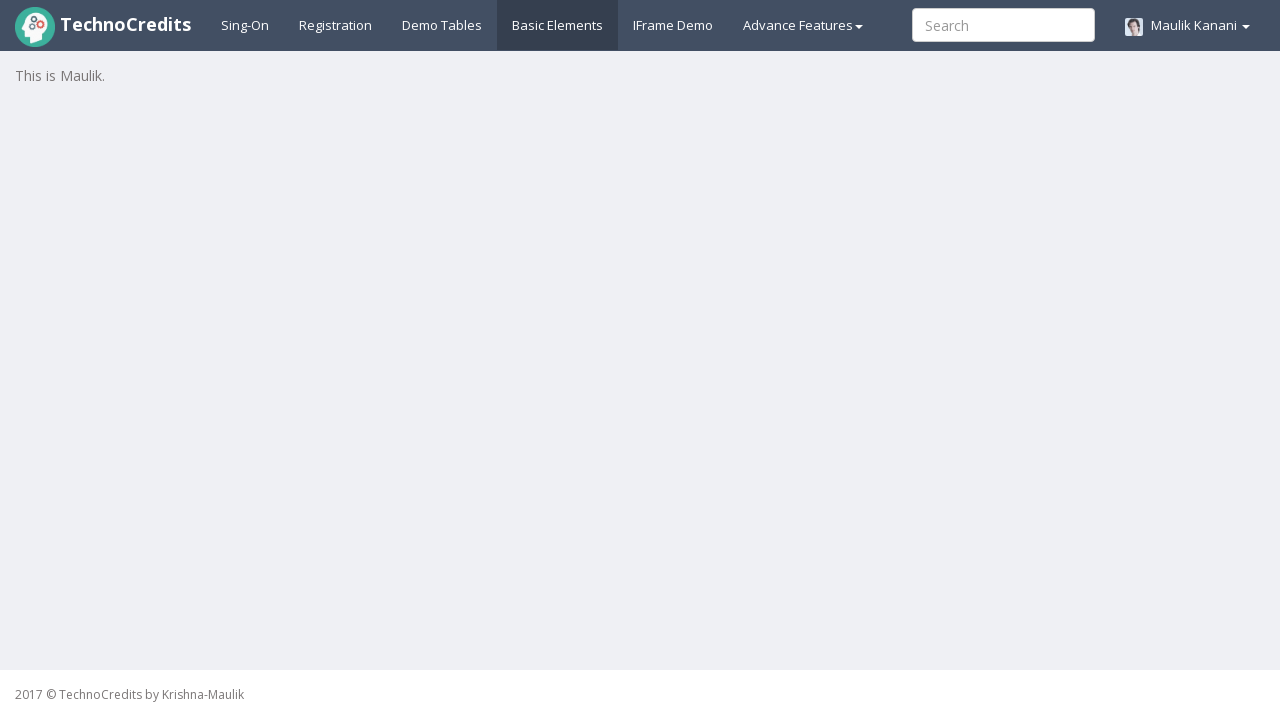

Clicked on JavaScript Alert button at (73, 578) on xpath=//*[@id='javascriptAlert']
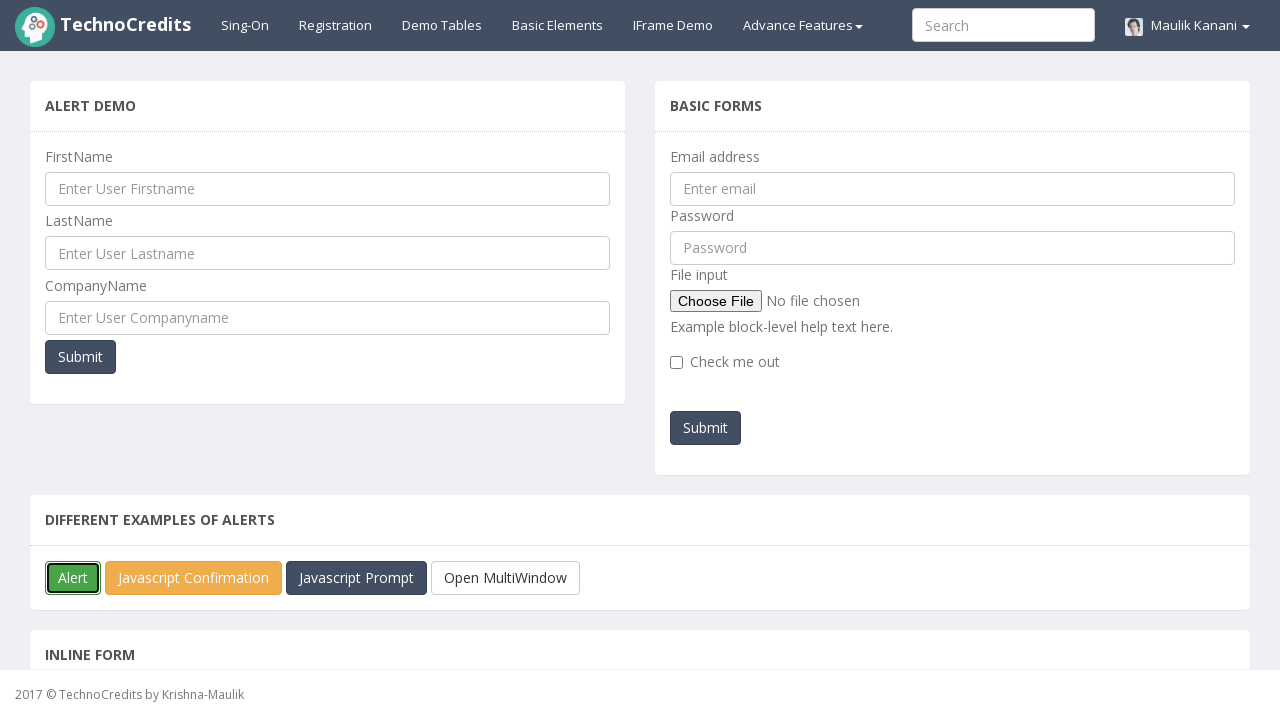

Set up dialog handler to accept alert
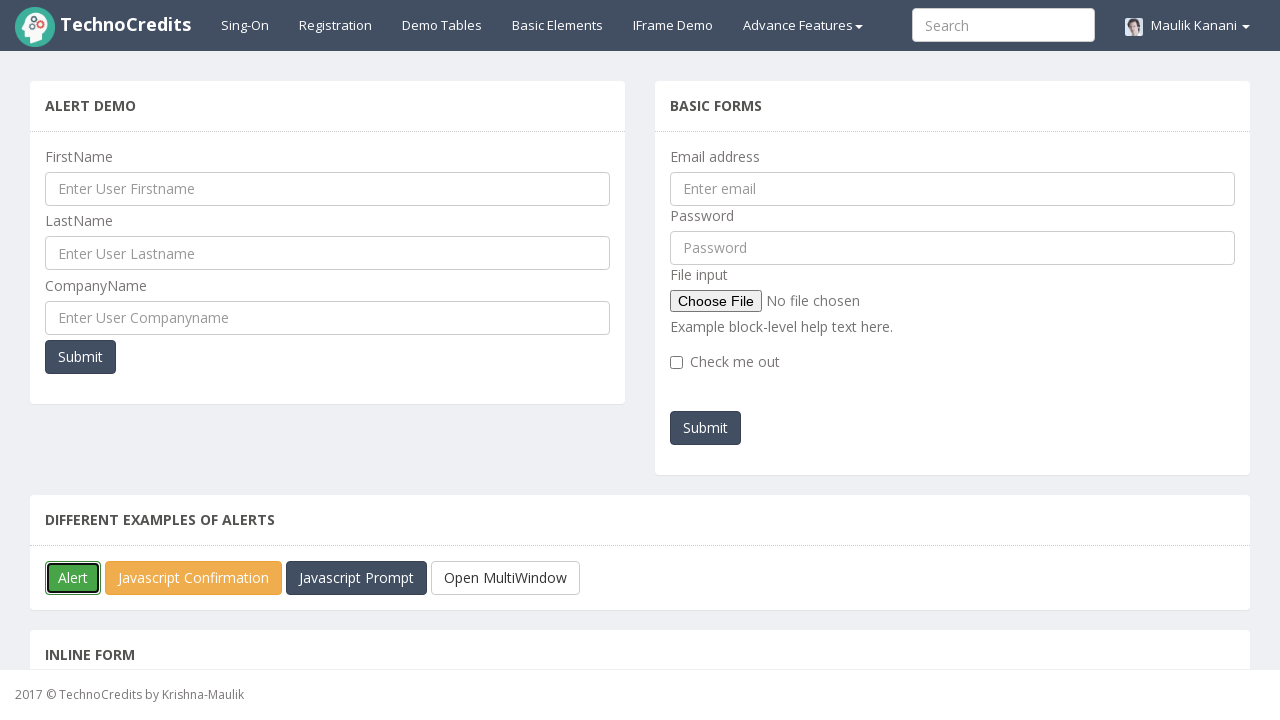

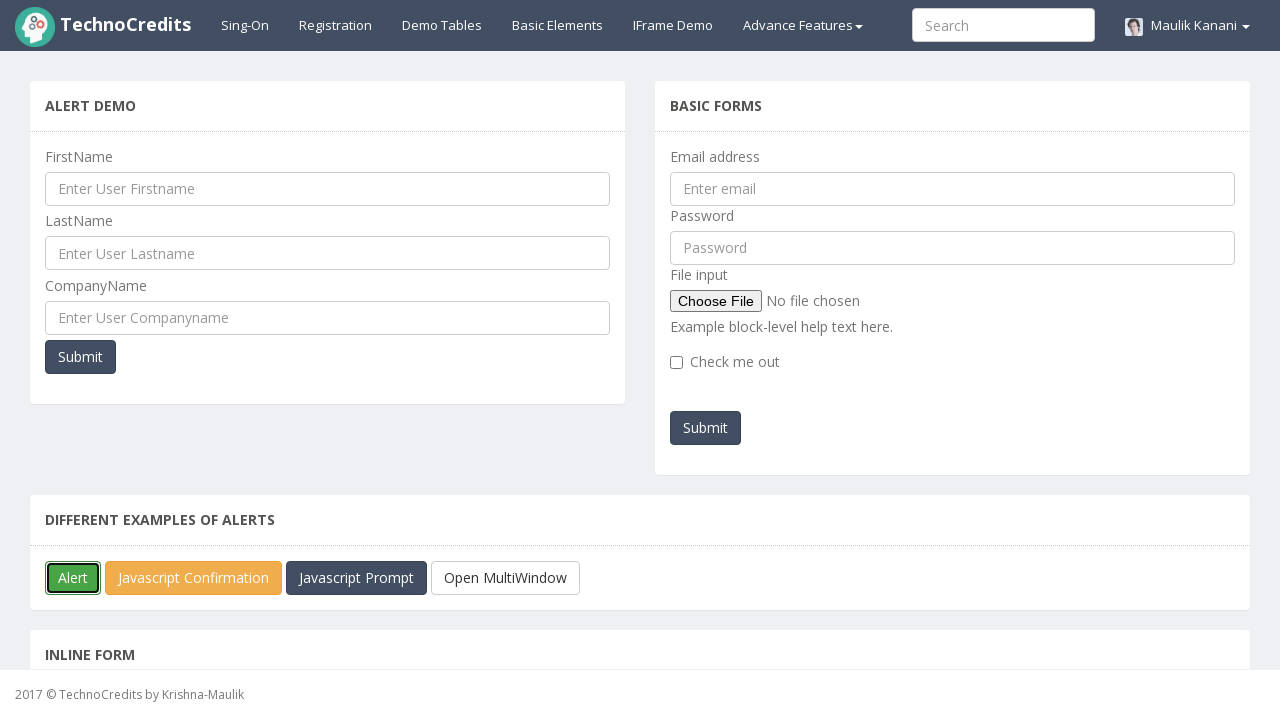